Tests slider functionality by locating and dragging a slider handle to a new position

Starting URL: https://demo.automationtesting.in/Slider.html

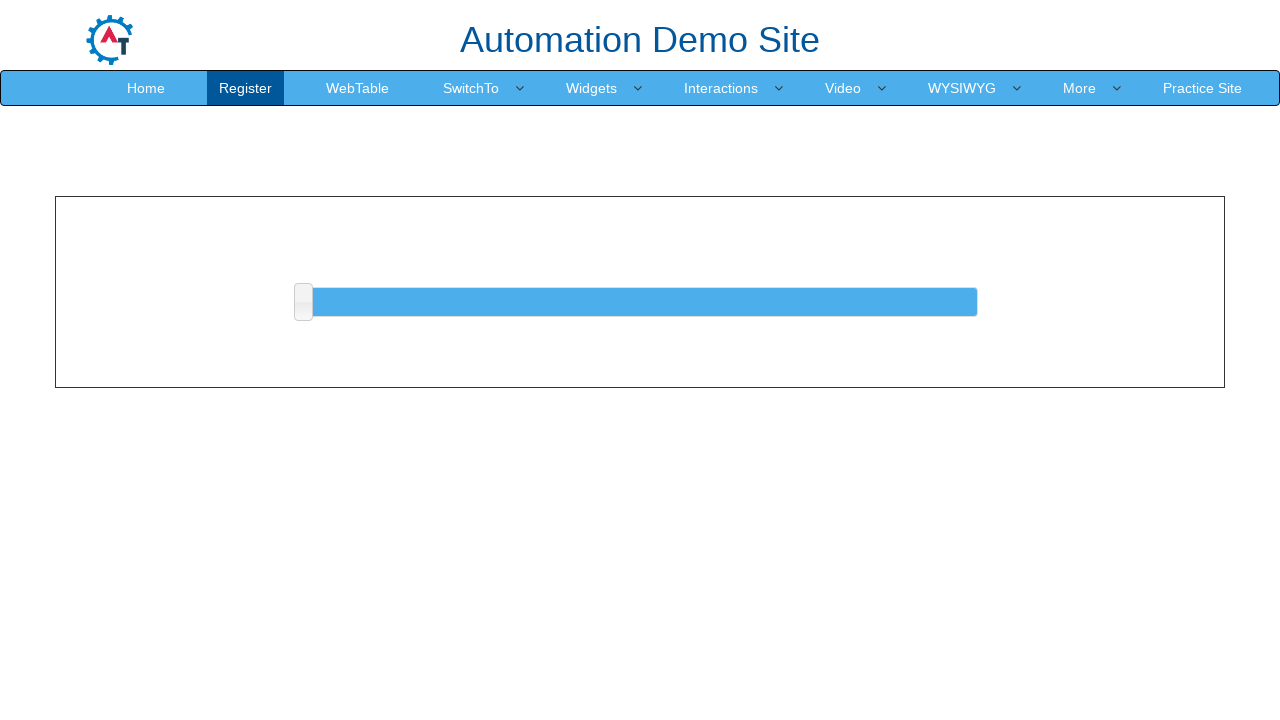

Navigated to slider demo page
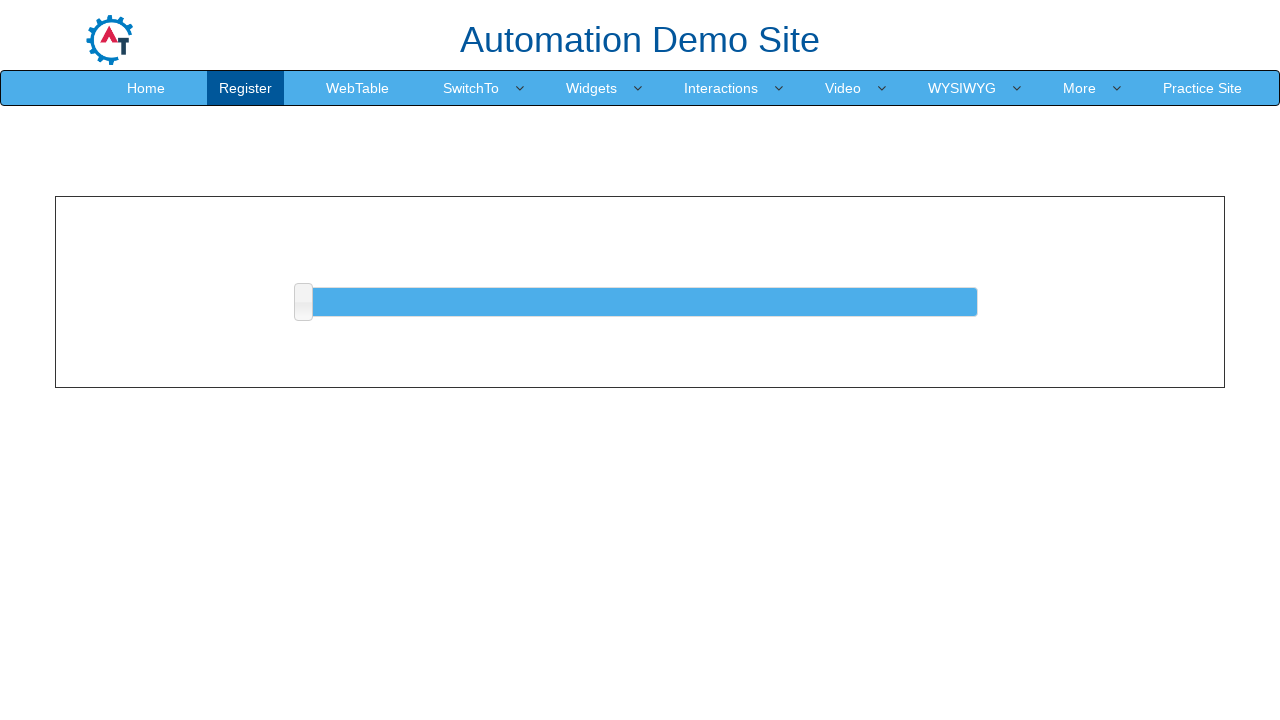

Located slider handle element
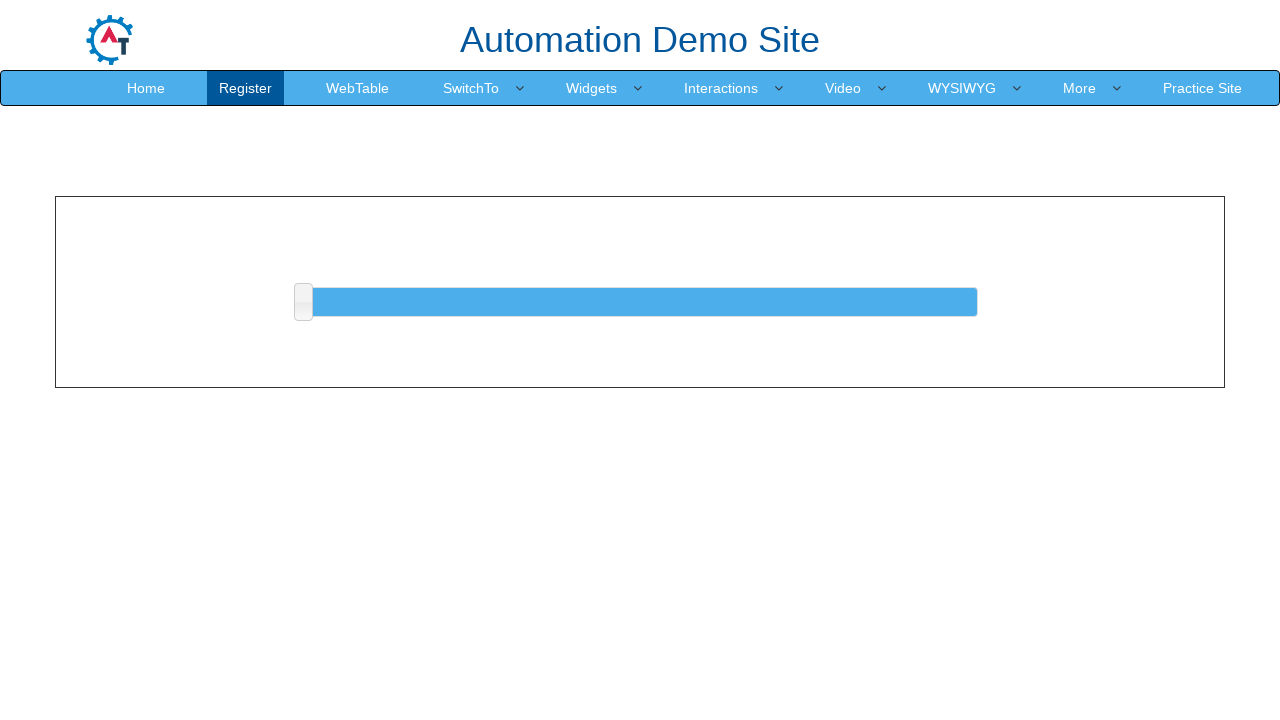

Retrieved slider handle bounding box
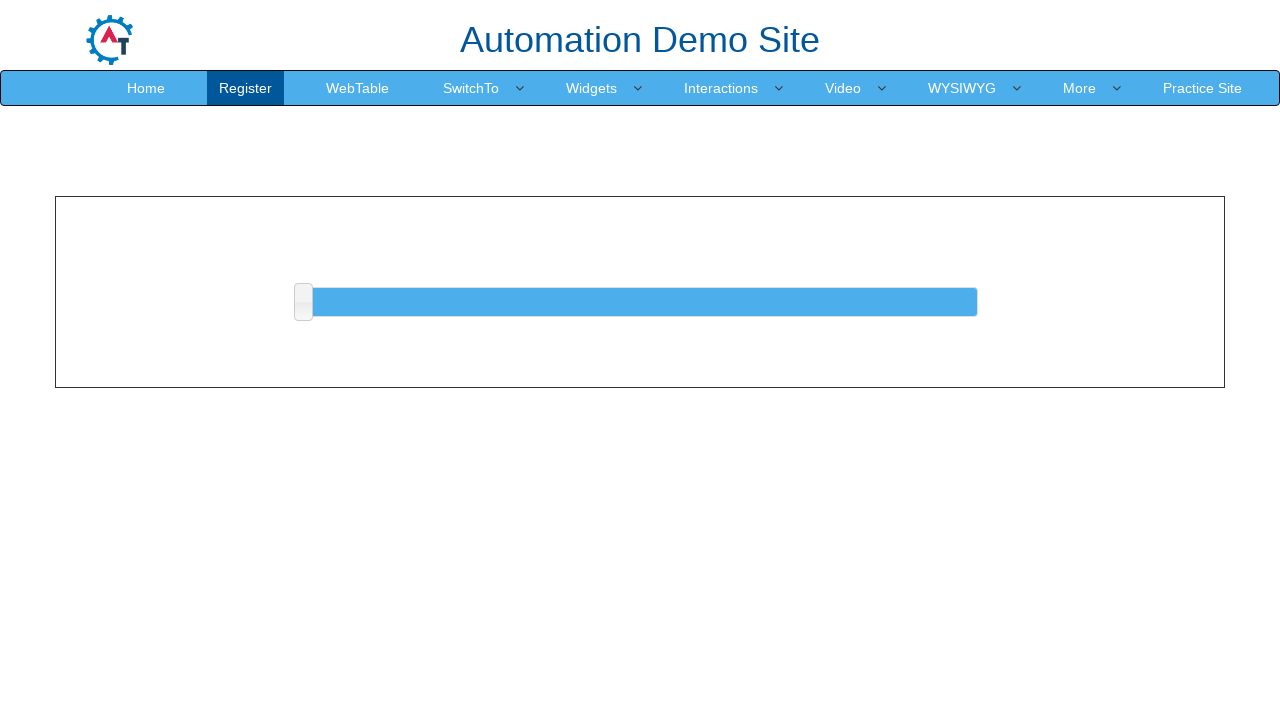

Moved mouse to slider handle center at (303, 302)
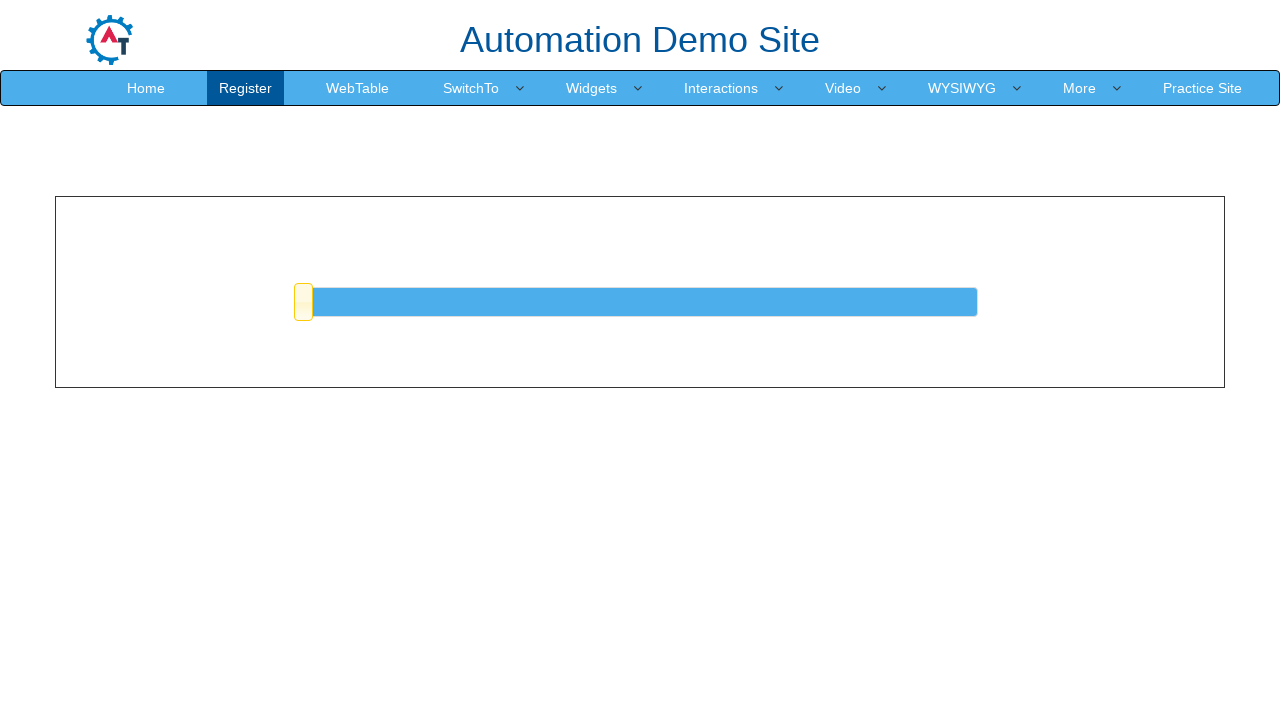

Pressed mouse button down on slider handle at (303, 302)
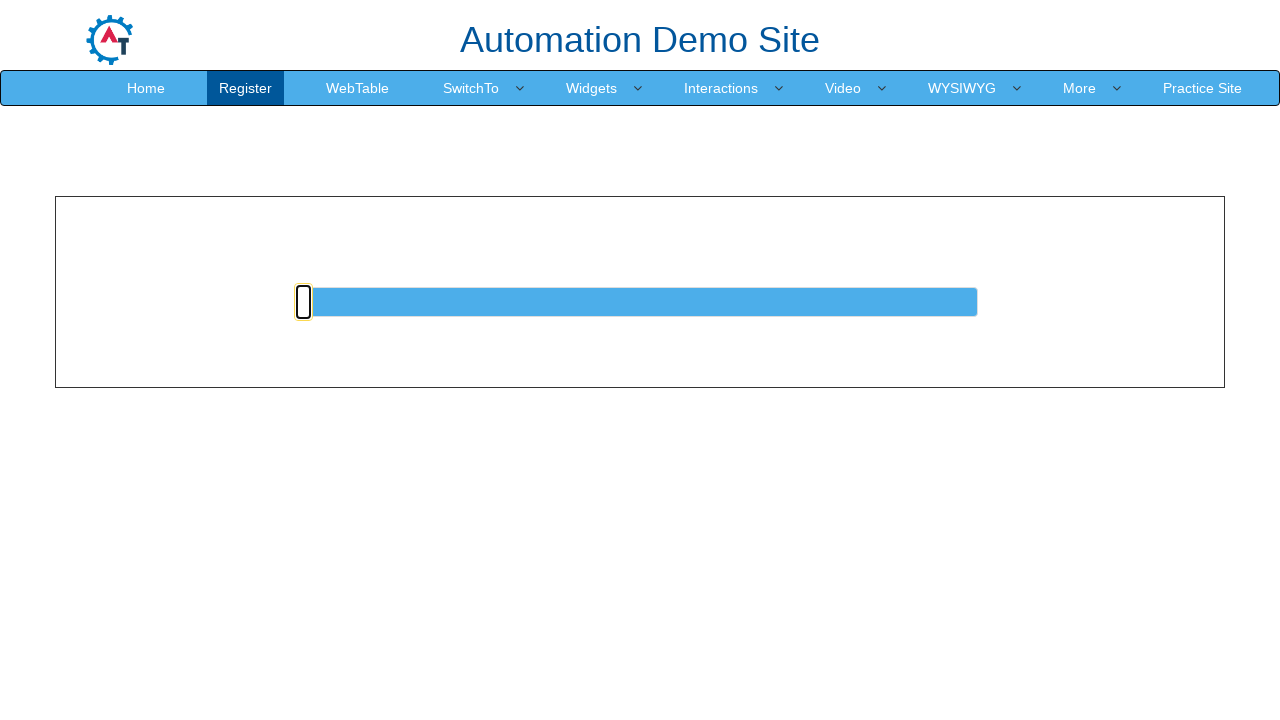

Dragged slider handle 100 pixels to the right at (403, 302)
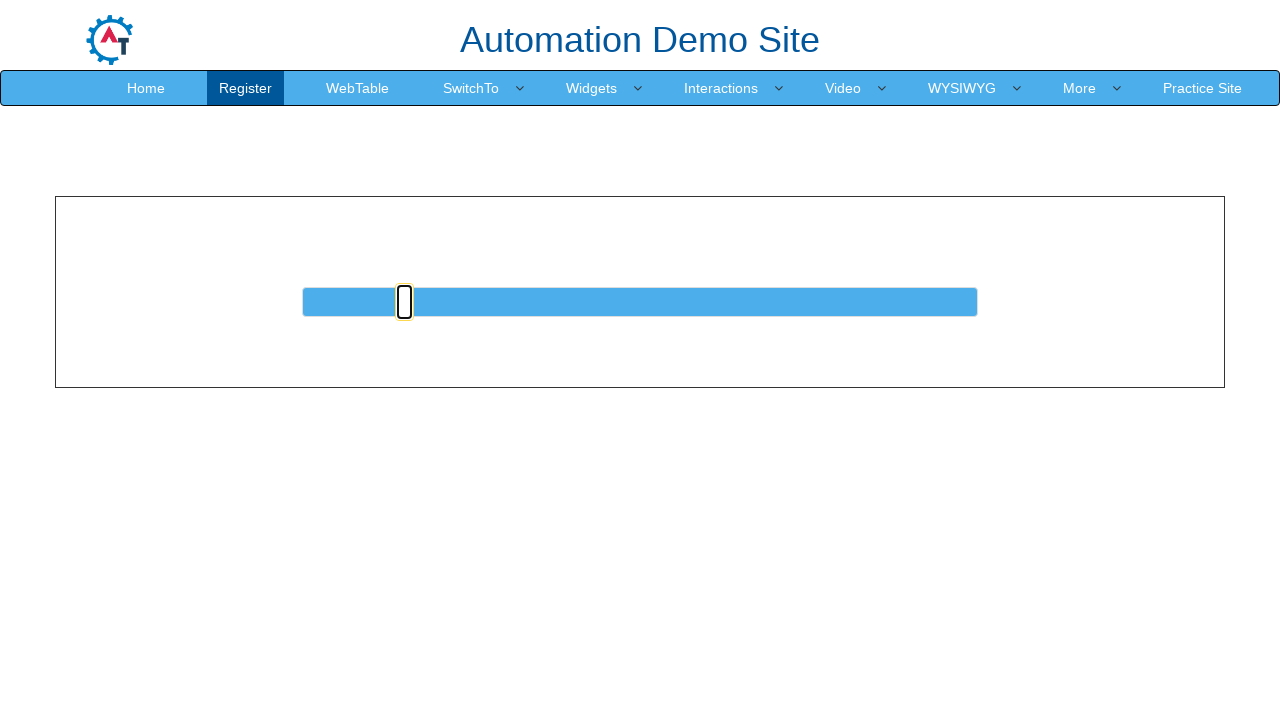

Released mouse button after dragging slider at (403, 302)
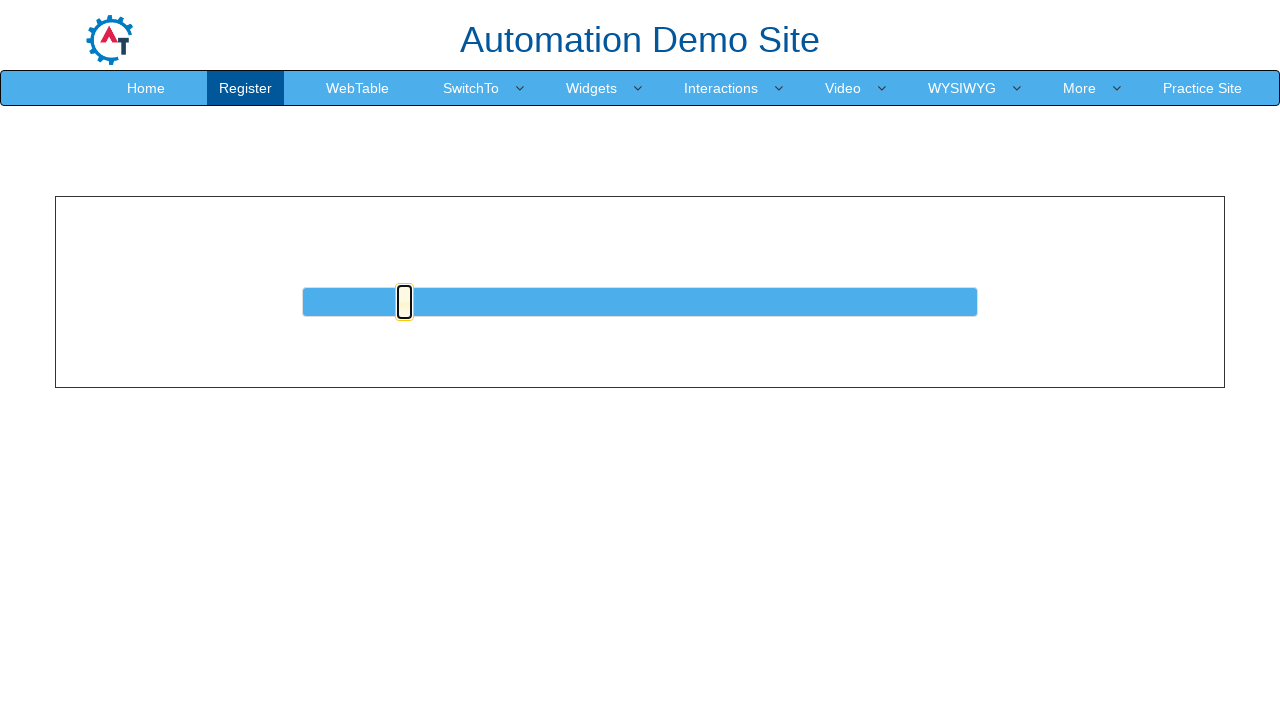

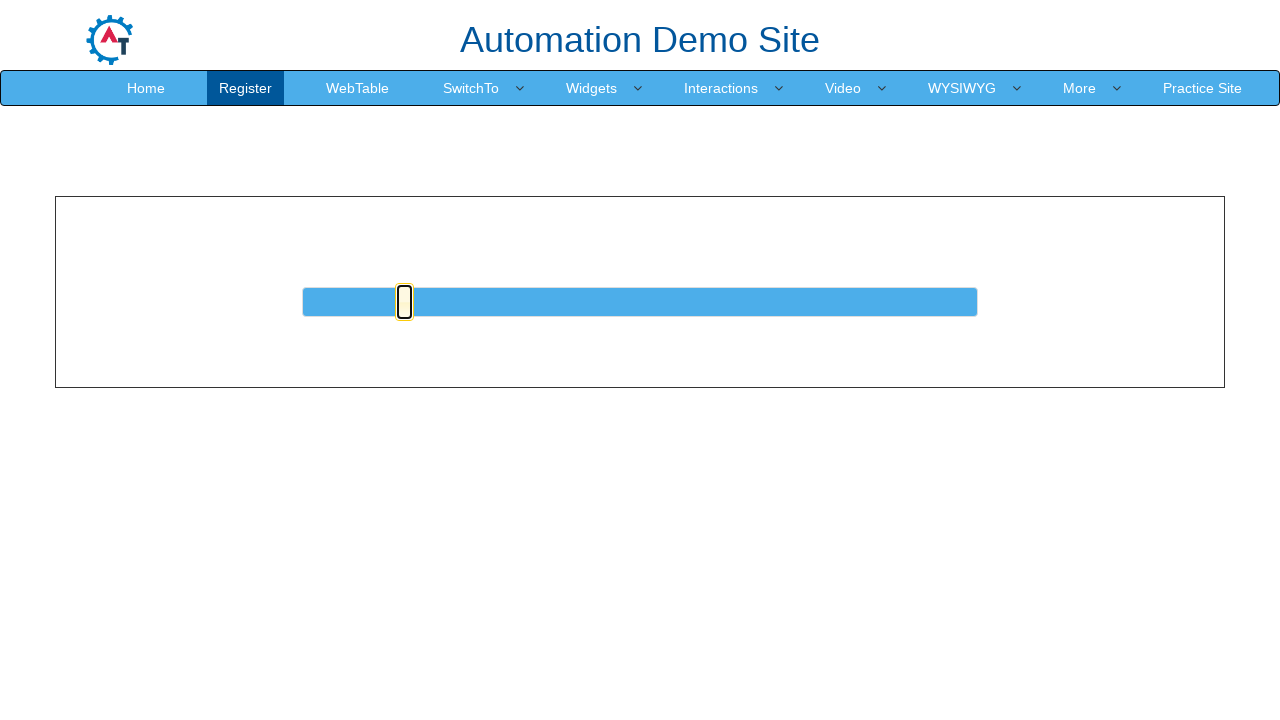